Tests registration form validation with invalid email format and verifies appropriate error messages

Starting URL: https://alada.vn/tai-khoan/dang-ky.html

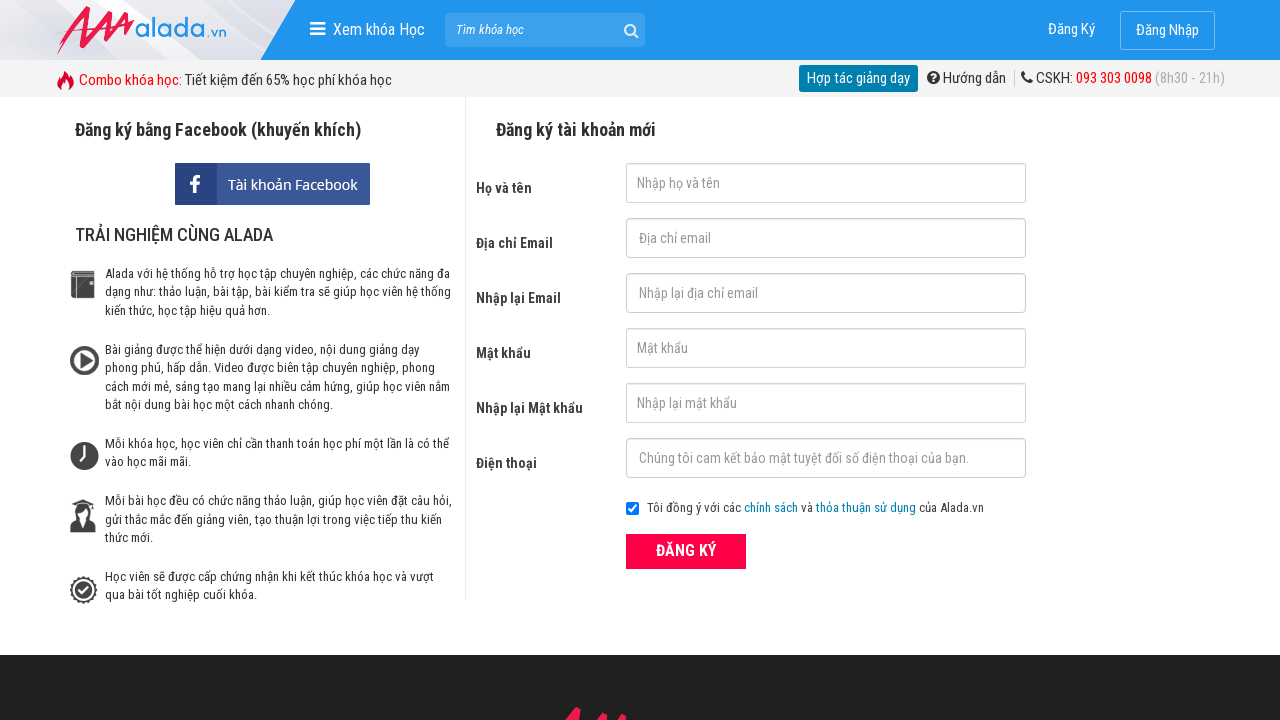

Filled first name field with 'Chang' on #txtFirstname
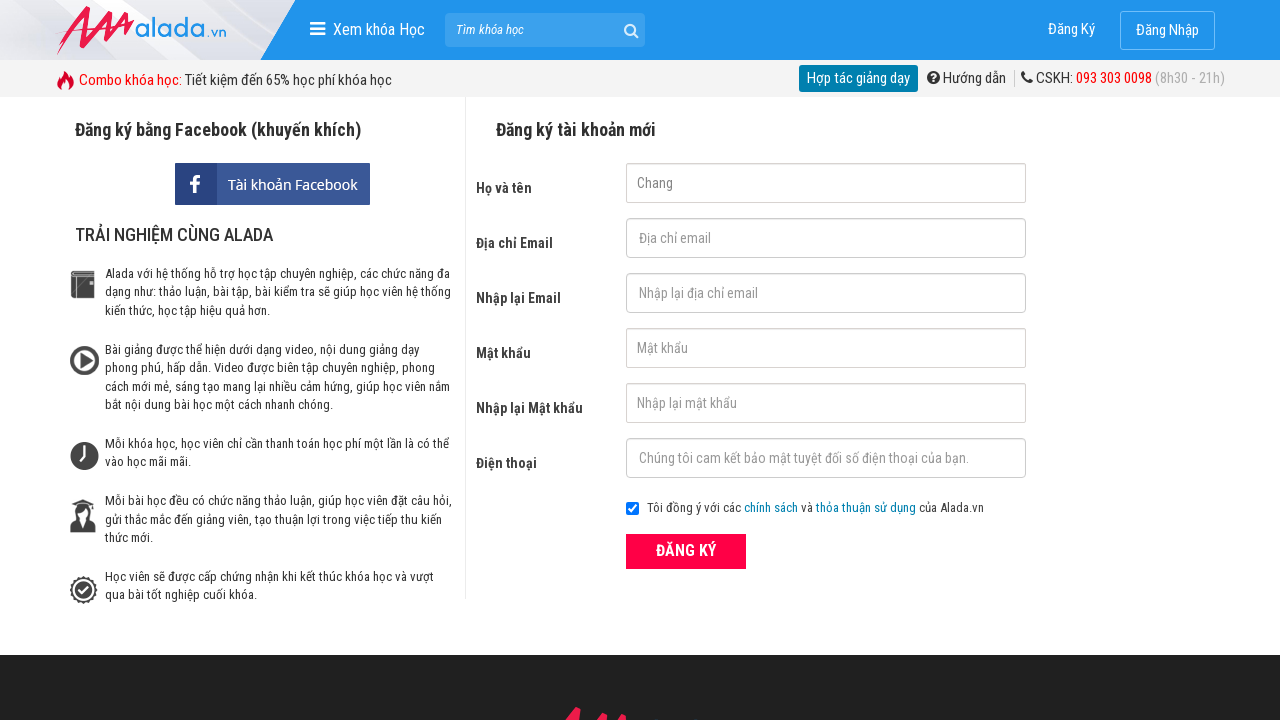

Filled email field with invalid email format '123@456@789' on #txtEmail
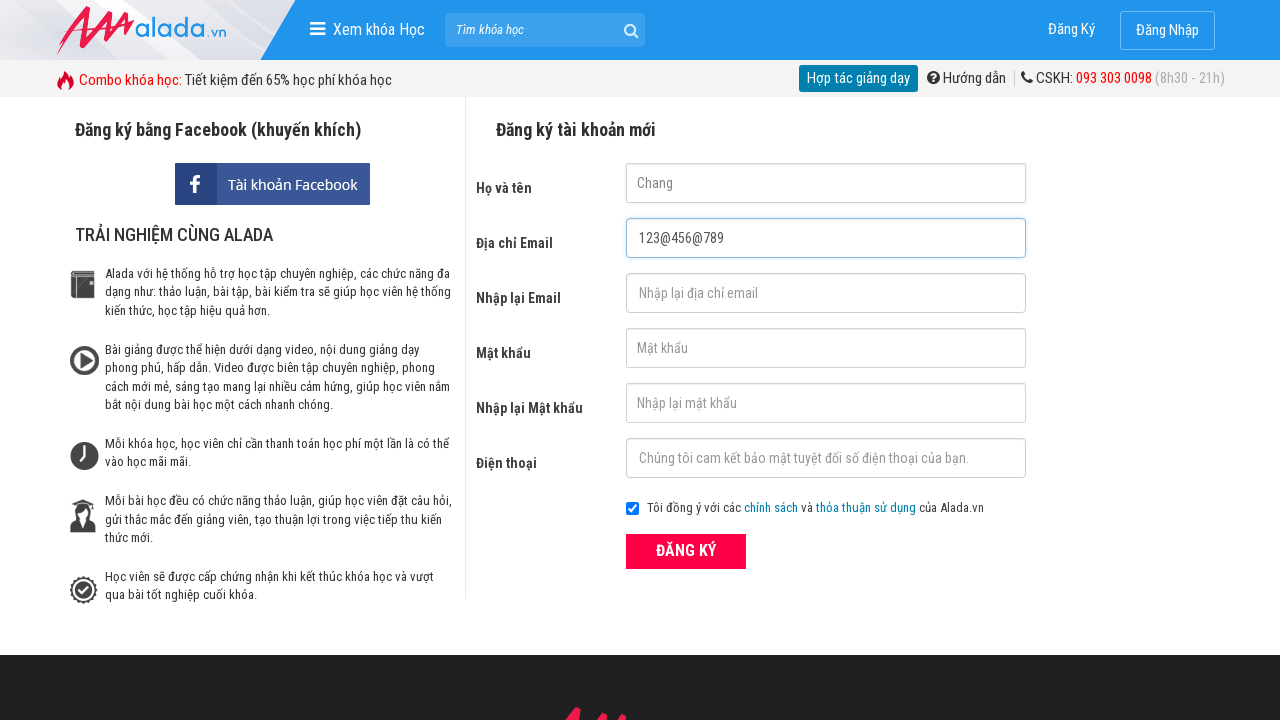

Filled confirm email field with '123@456@789' on #txtCEmail
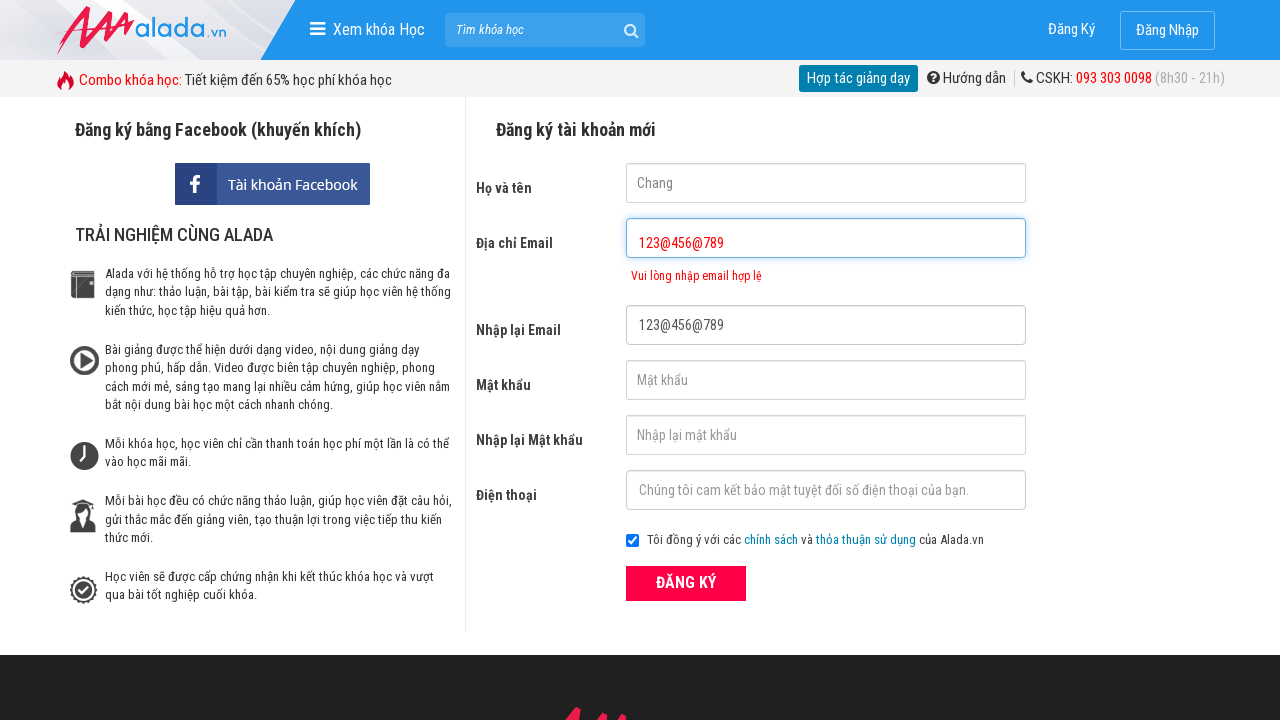

Filled password field with '123123aA@' on #txtPassword
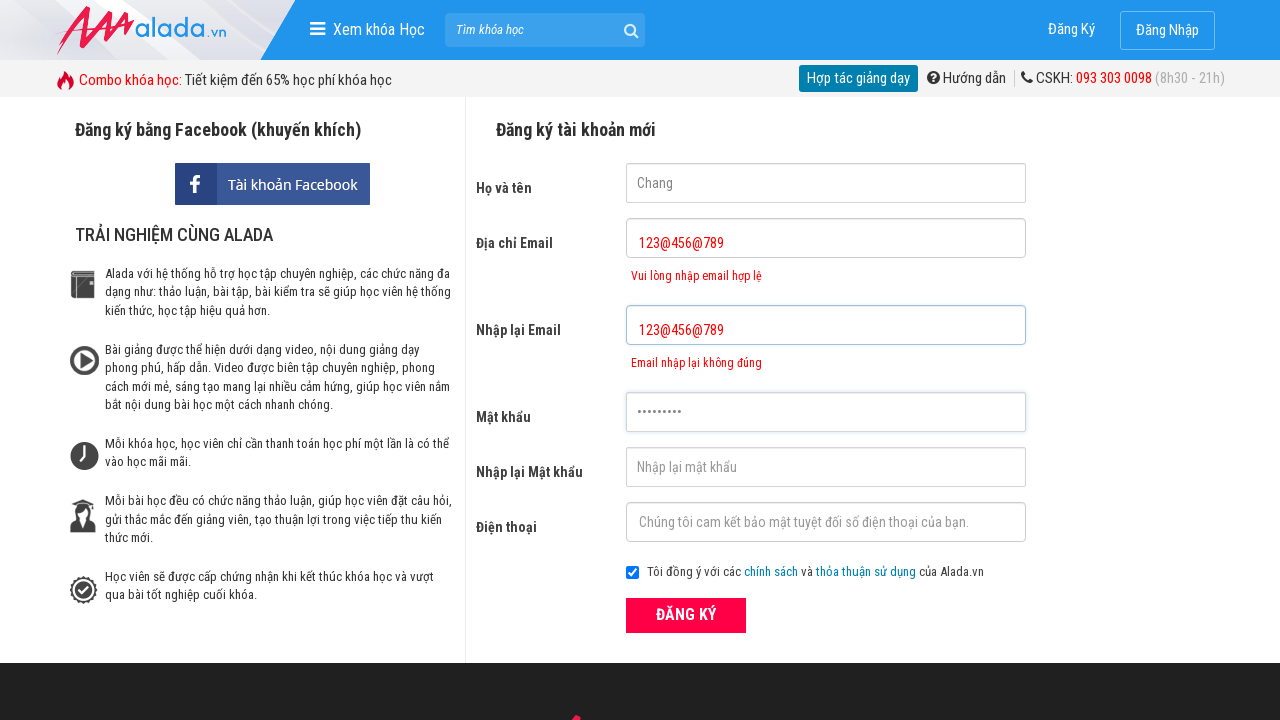

Filled confirm password field with '123123aA@' on #txtCPassword
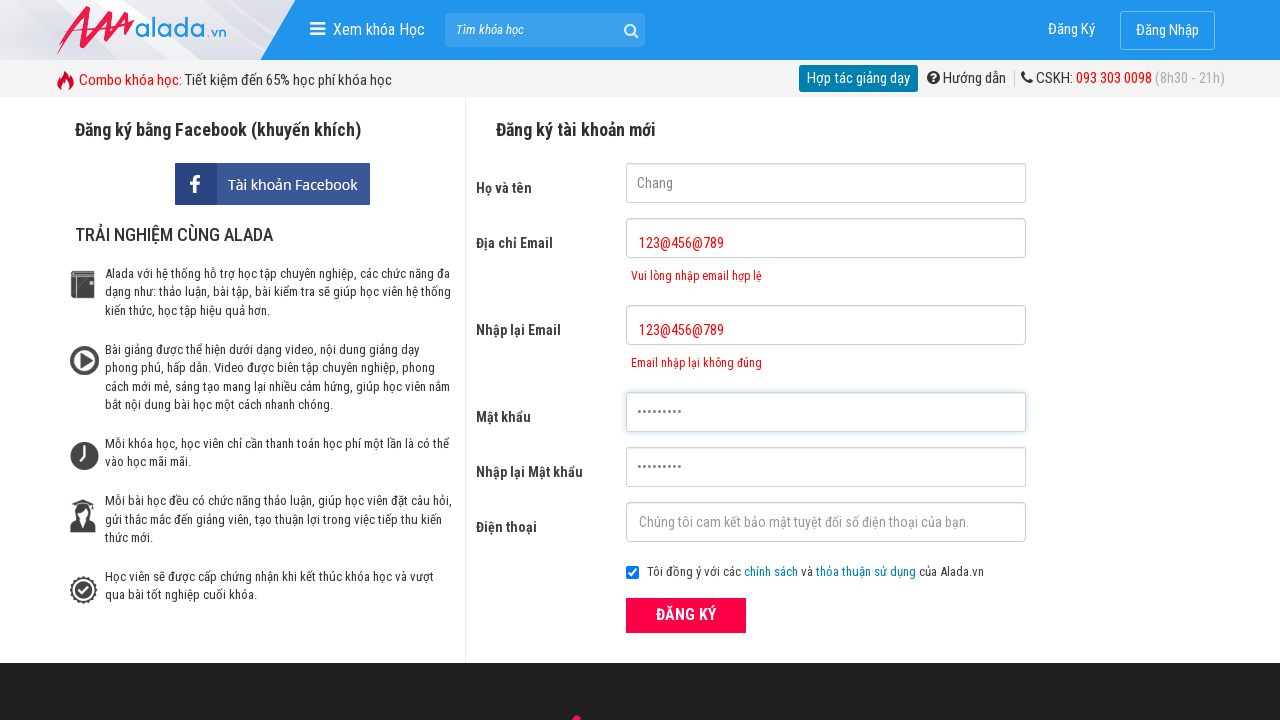

Filled phone field with '0379423906' on #txtPhone
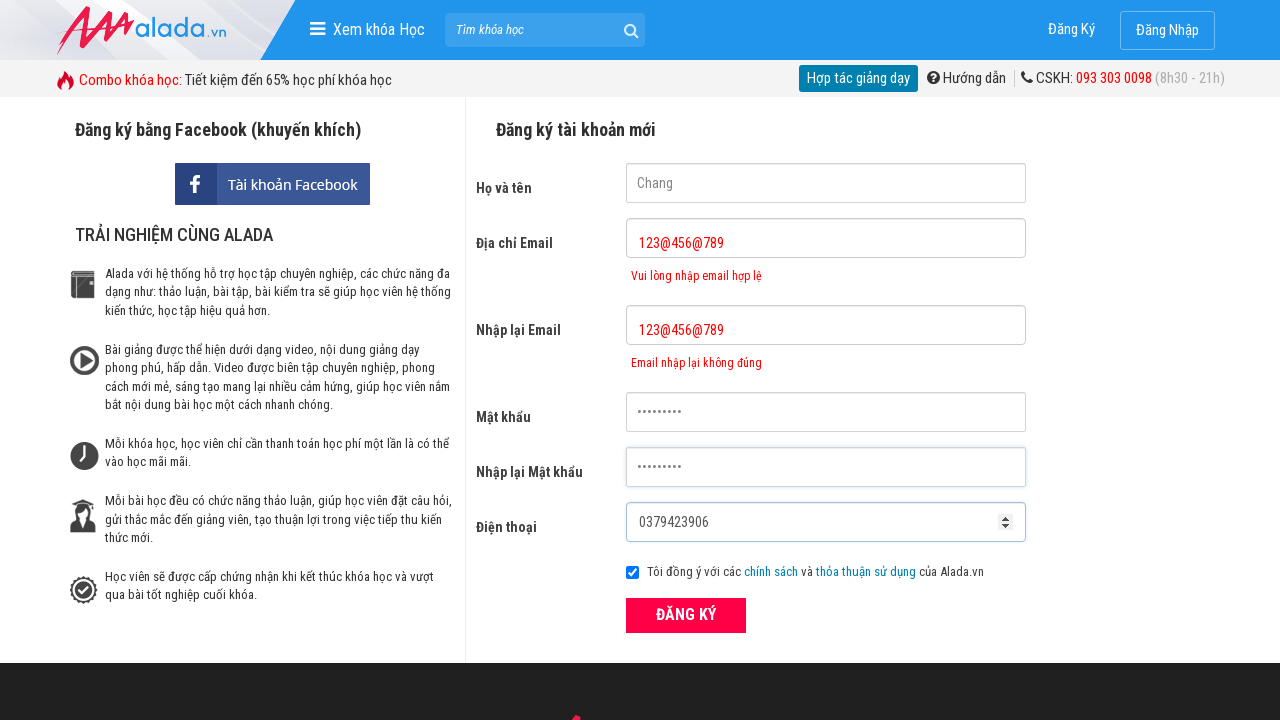

Clicked the register button at (686, 615) on div.field_btn button.btn_pink_sm.fs16
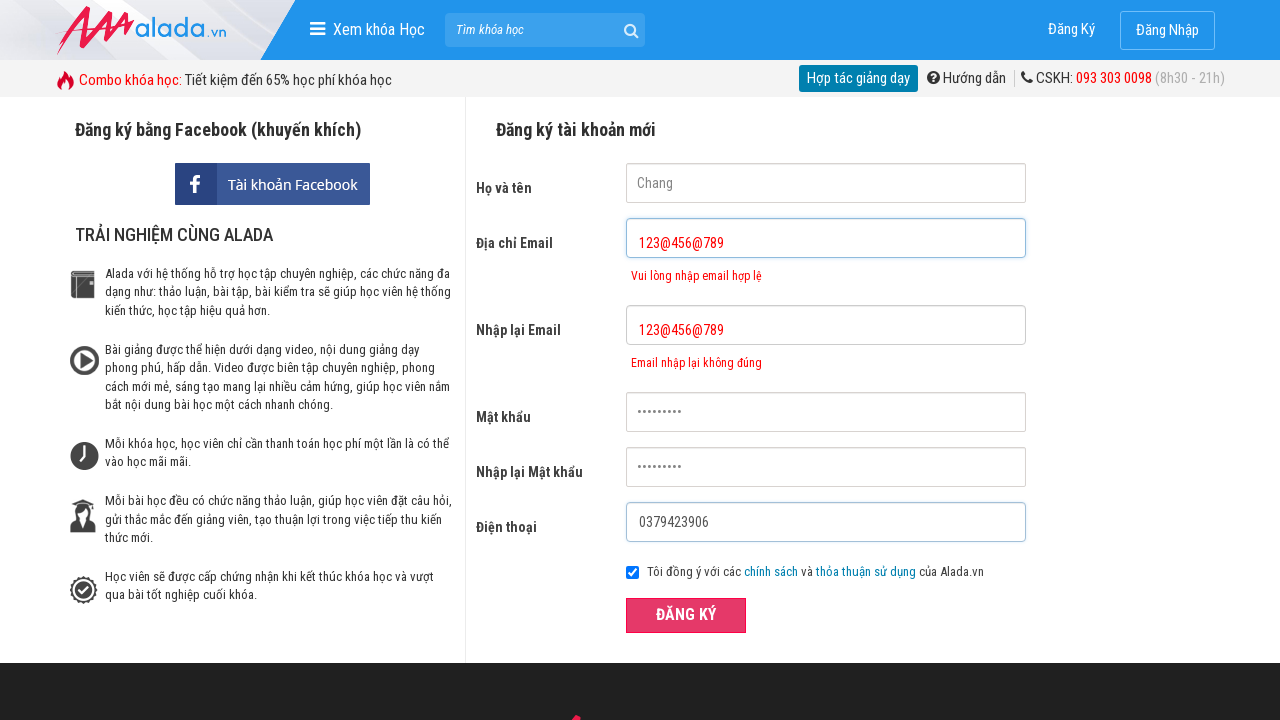

Waited for invalid email error message to appear
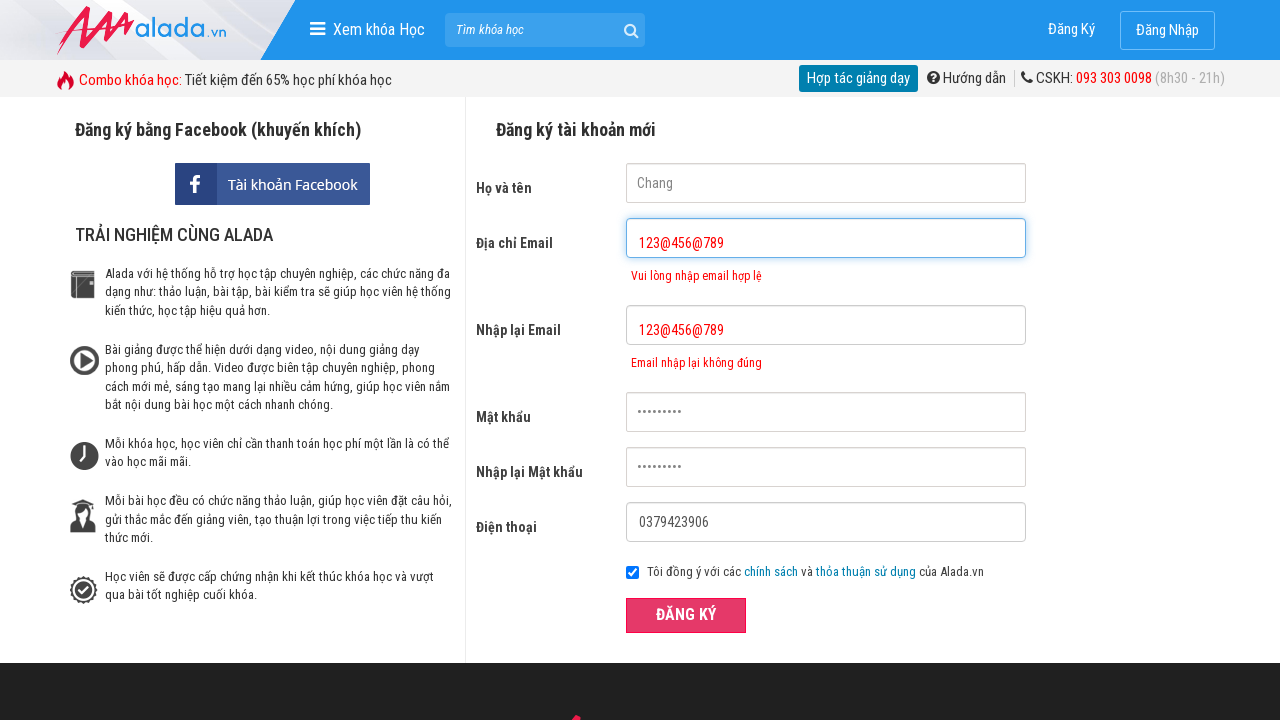

Verified invalid email error message 'Vui lòng nhập email hợp lệ' is displayed
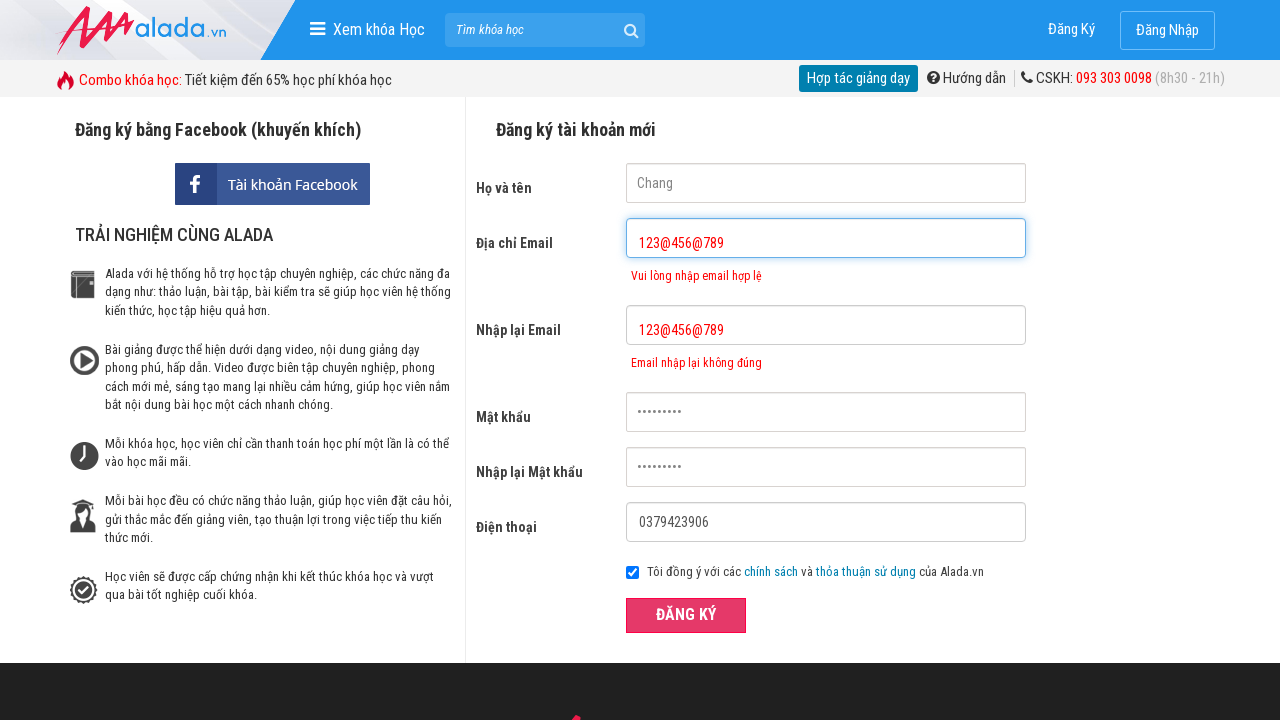

Verified confirm email mismatch error message 'Email nhập lại không đúng' is displayed
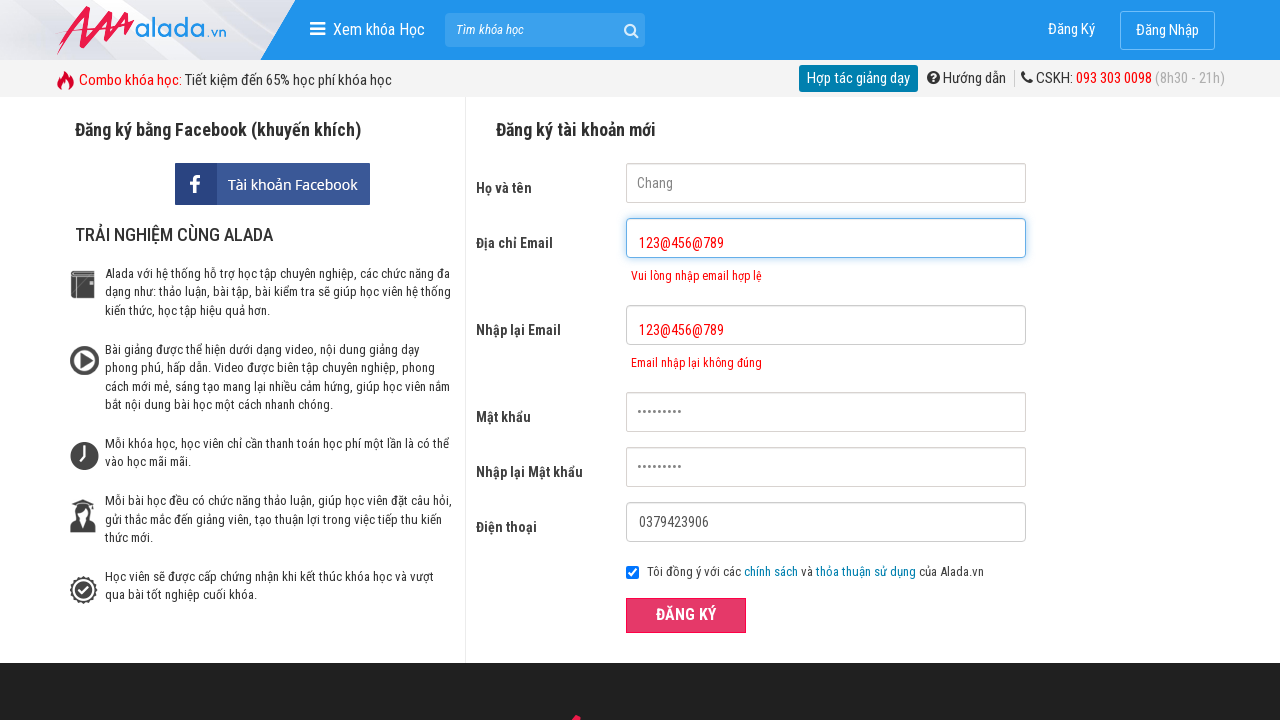

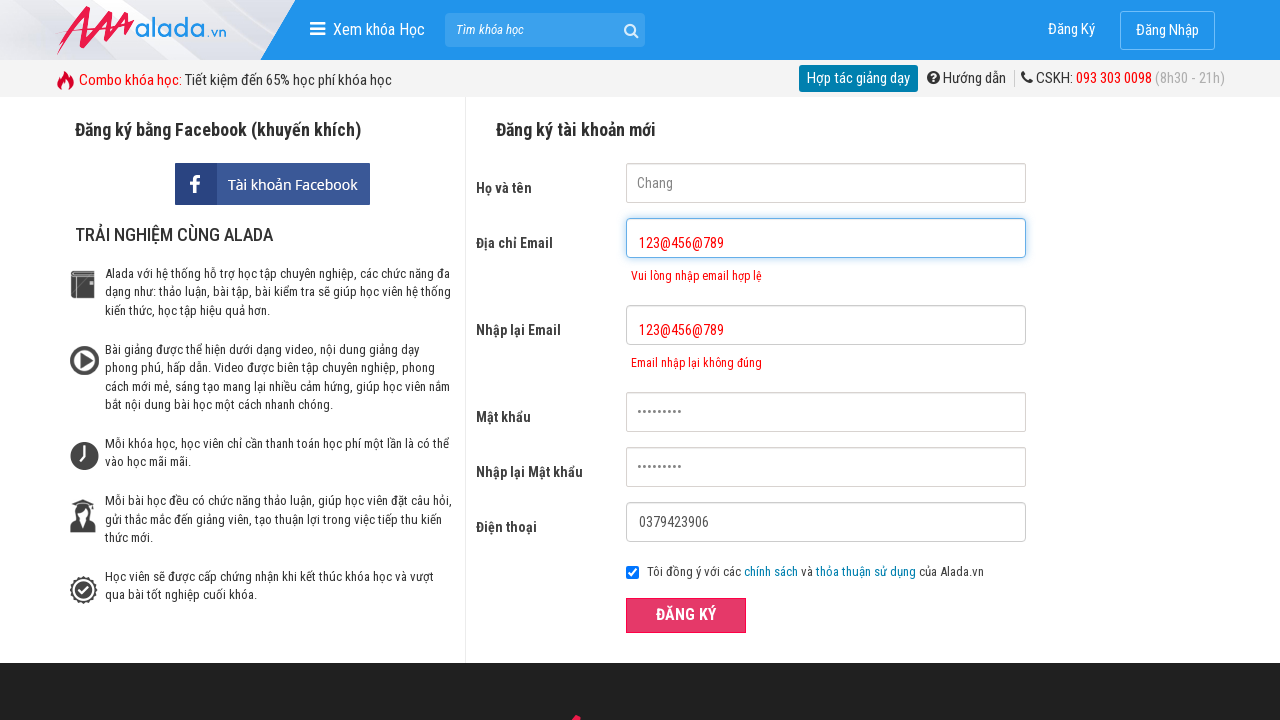